Tests Python.org search functionality by entering "pycon" in the search box and verifying results are displayed

Starting URL: http://www.python.org

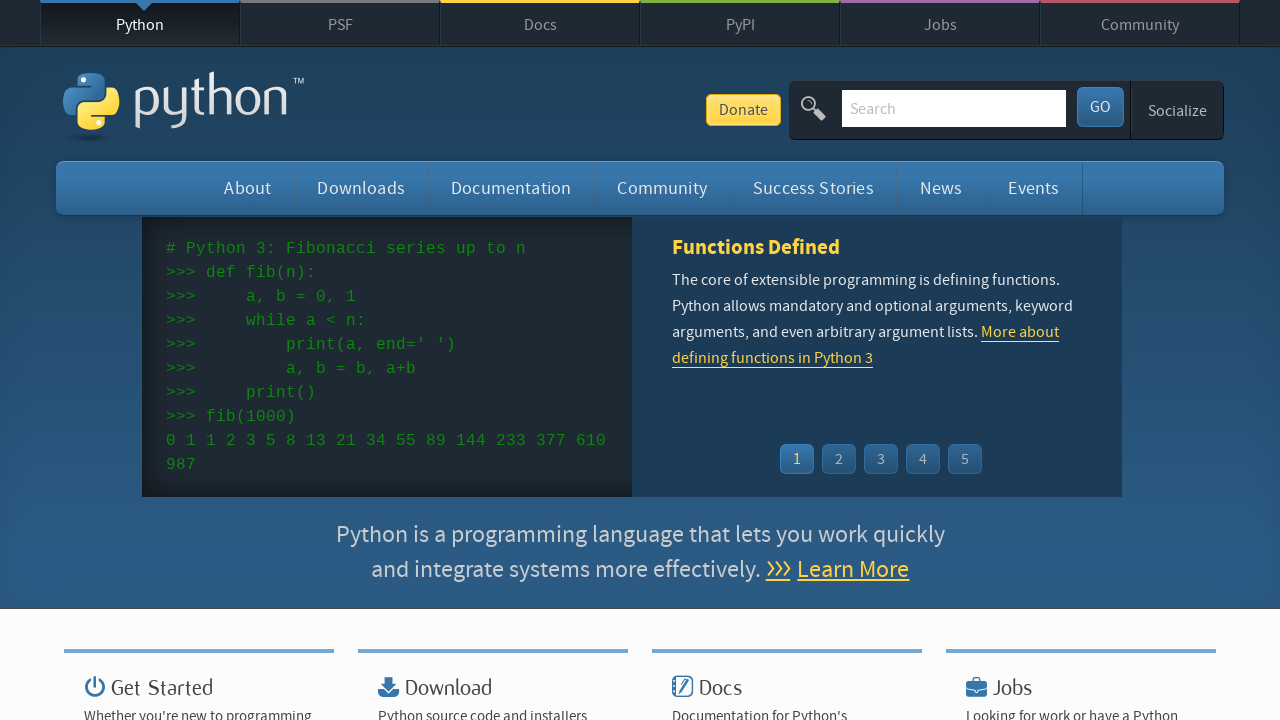

Filled search field with 'pycon' on input[name='q']
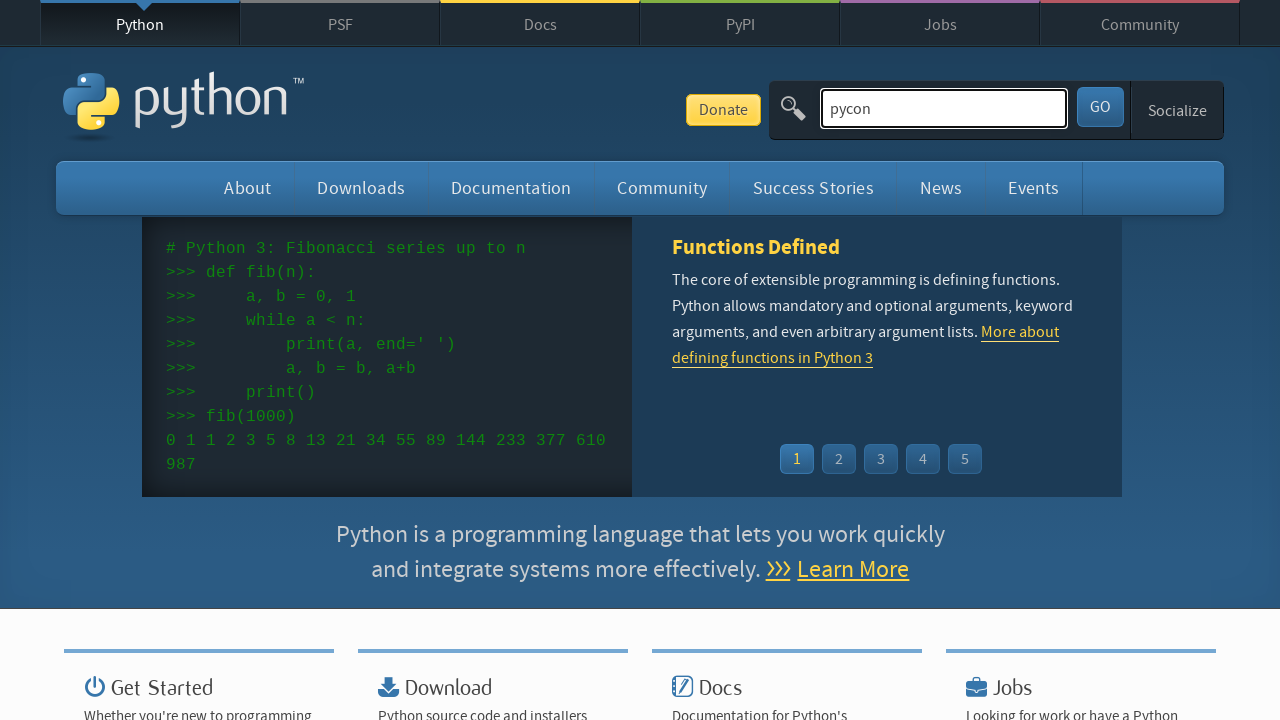

Pressed Enter to submit search on input[name='q']
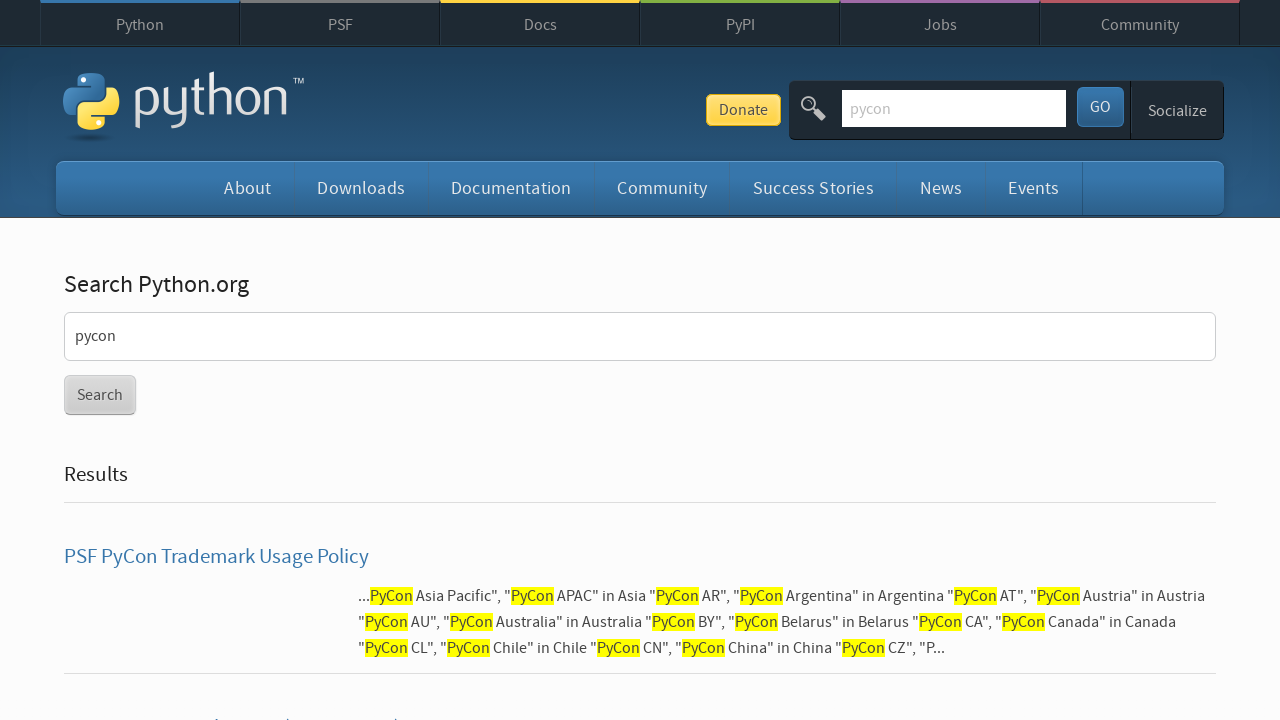

Waited for page to finish loading
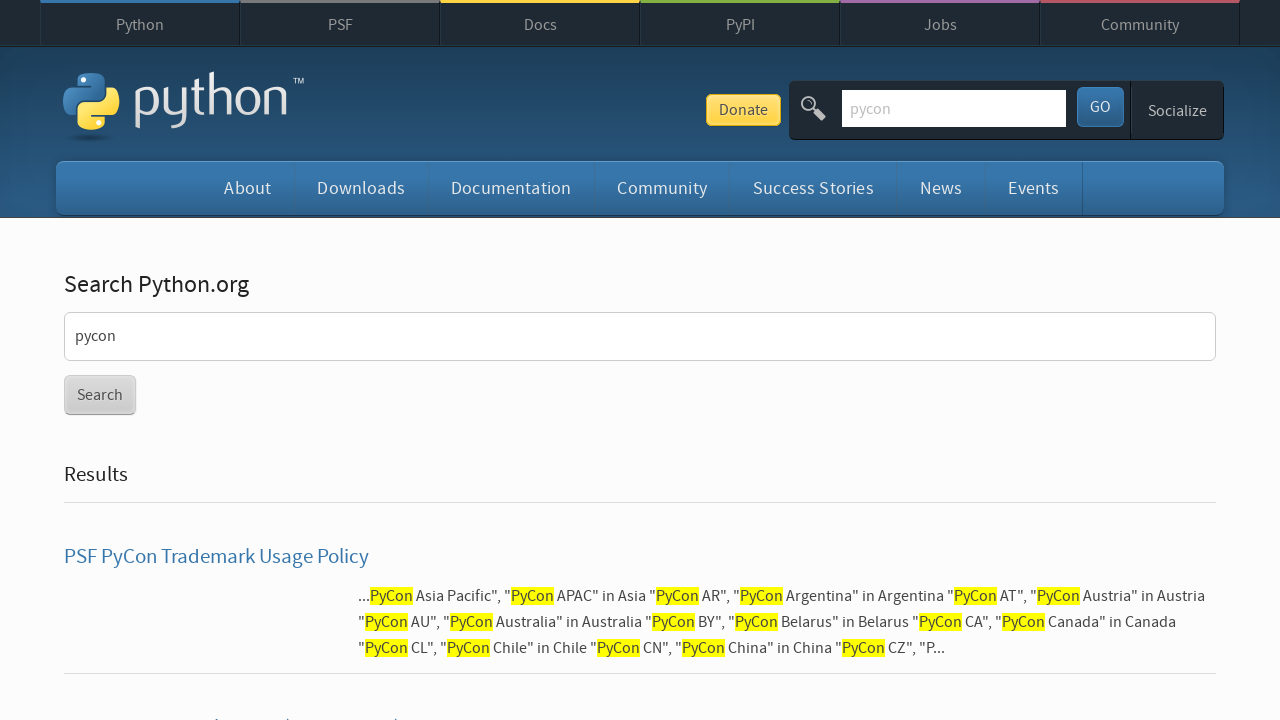

Verified that search results are displayed
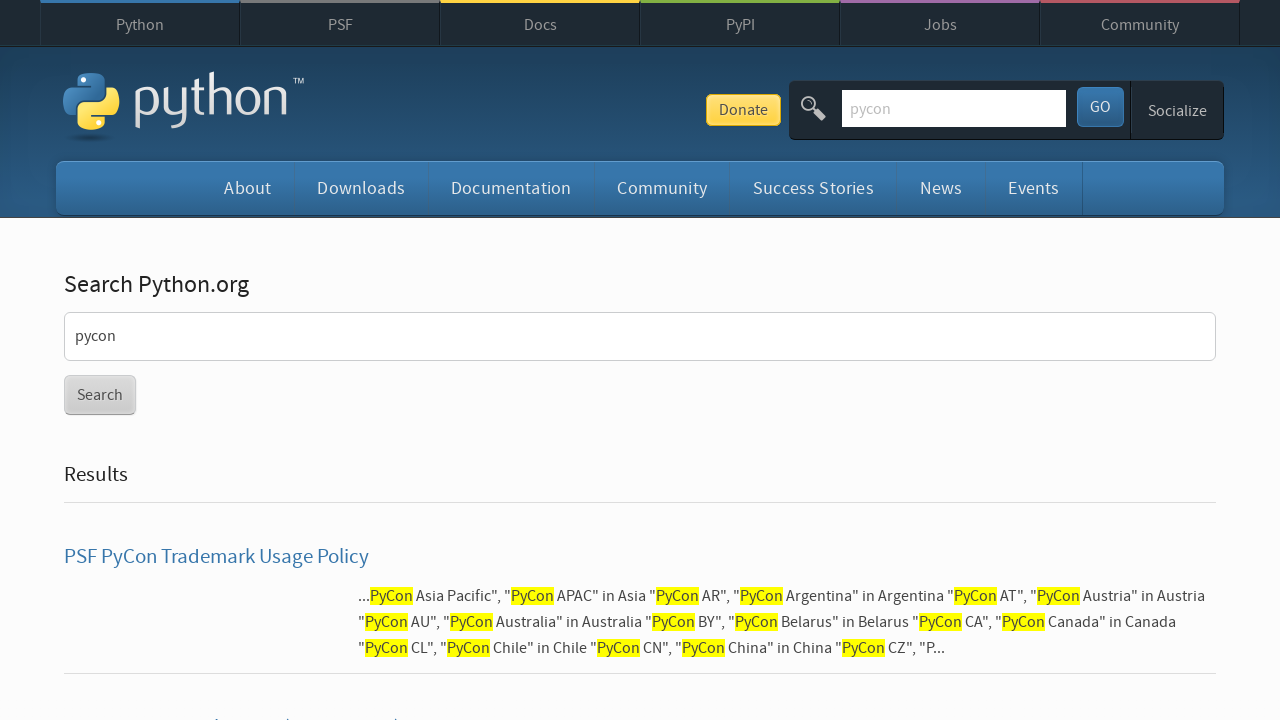

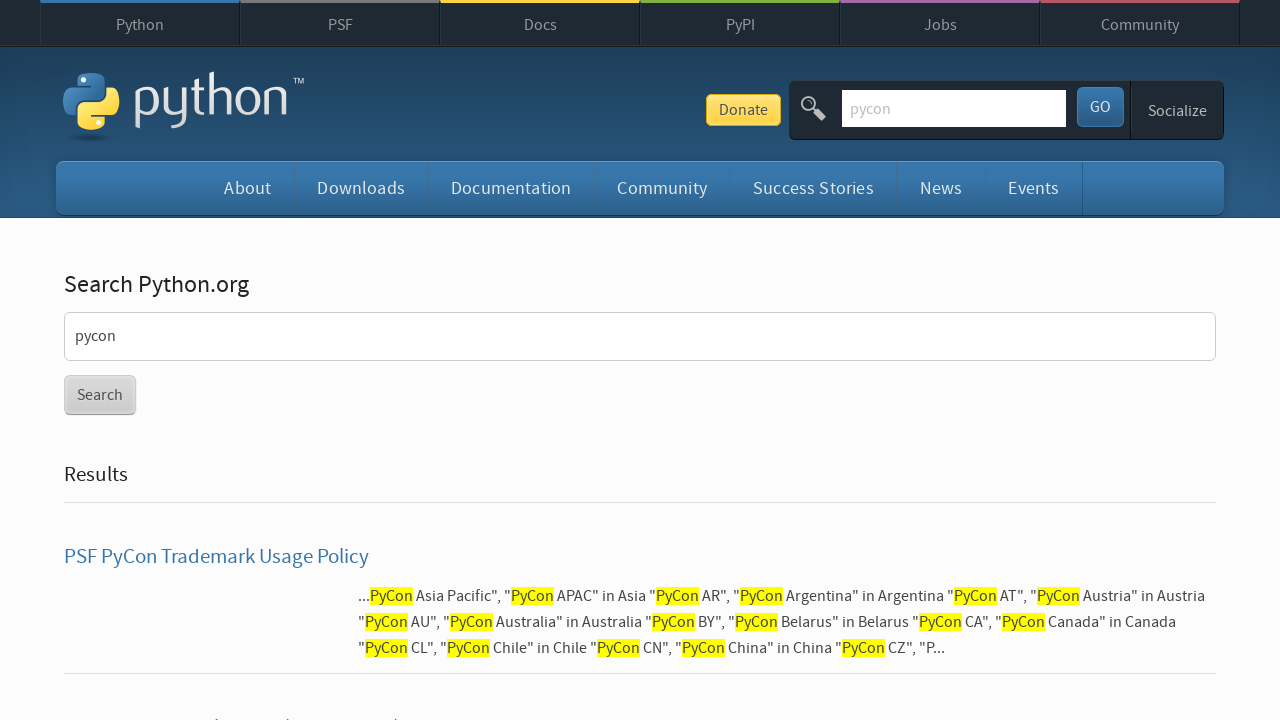